Tests that a todo item is removed when edited to an empty string

Starting URL: https://demo.playwright.dev/todomvc

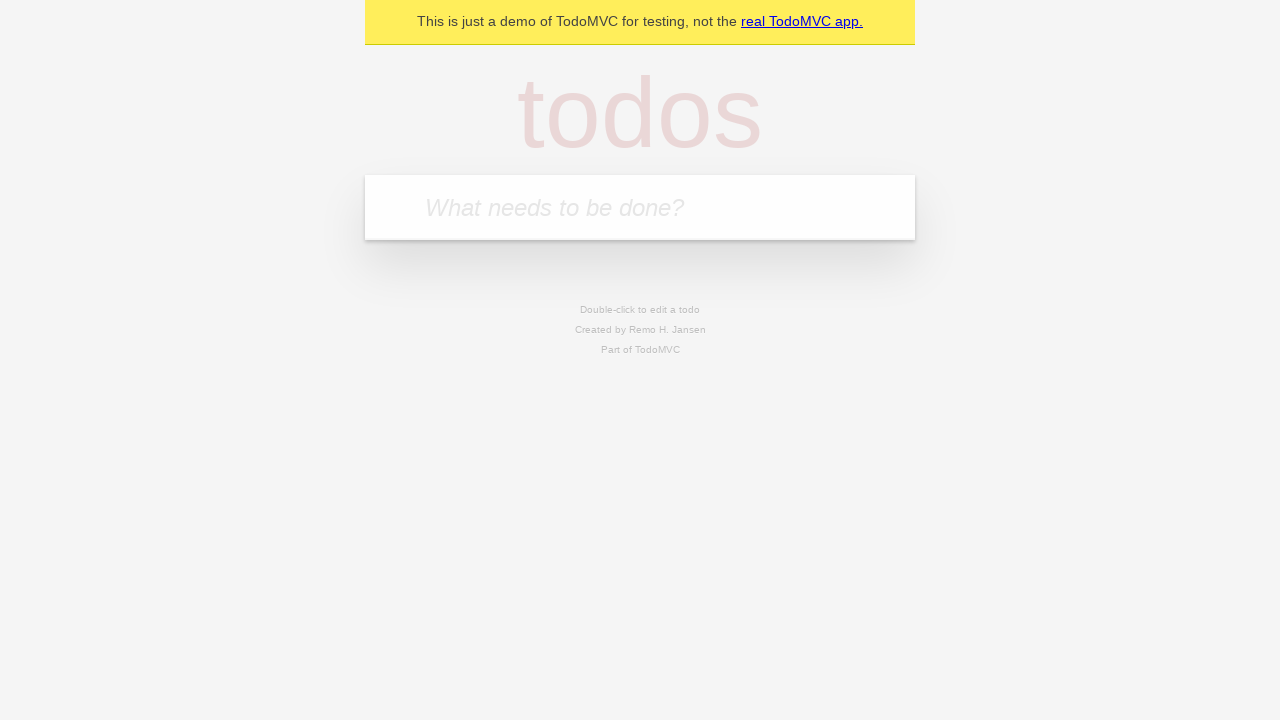

Filled first todo input with 'buy some cheese' on internal:attr=[placeholder="What needs to be done?"i]
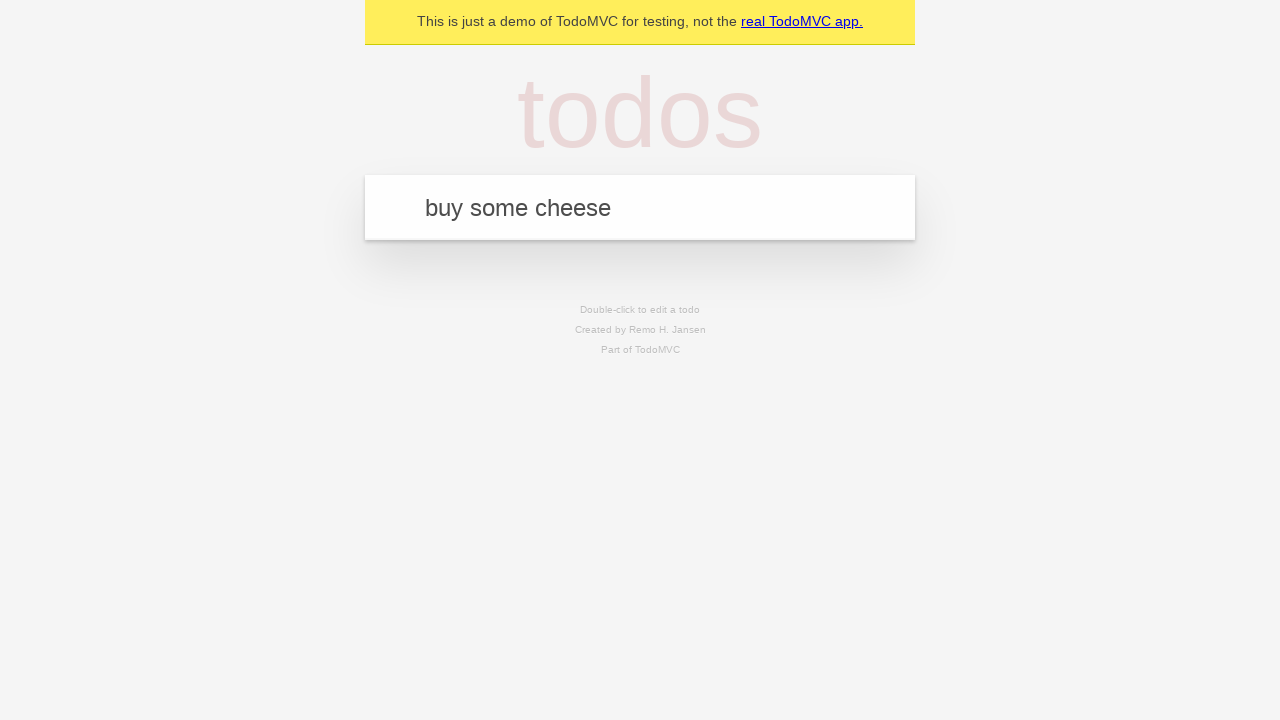

Pressed Enter to create first todo item on internal:attr=[placeholder="What needs to be done?"i]
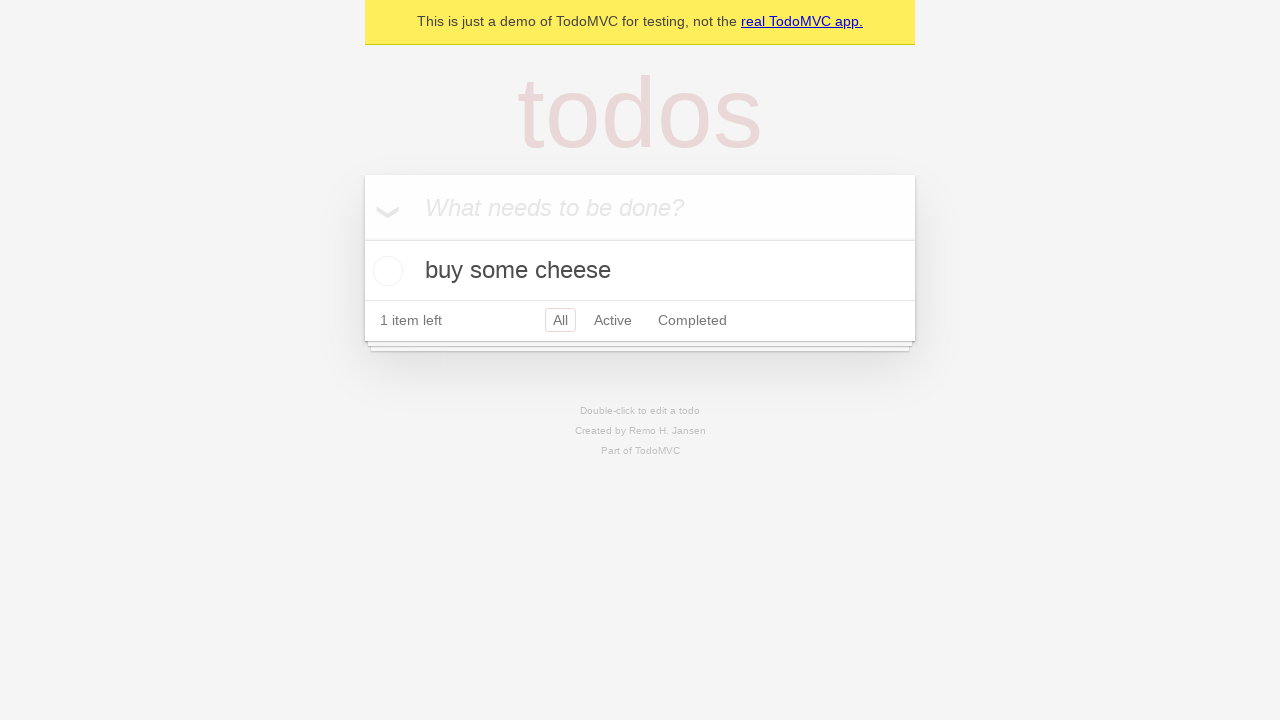

Filled second todo input with 'feed the cat' on internal:attr=[placeholder="What needs to be done?"i]
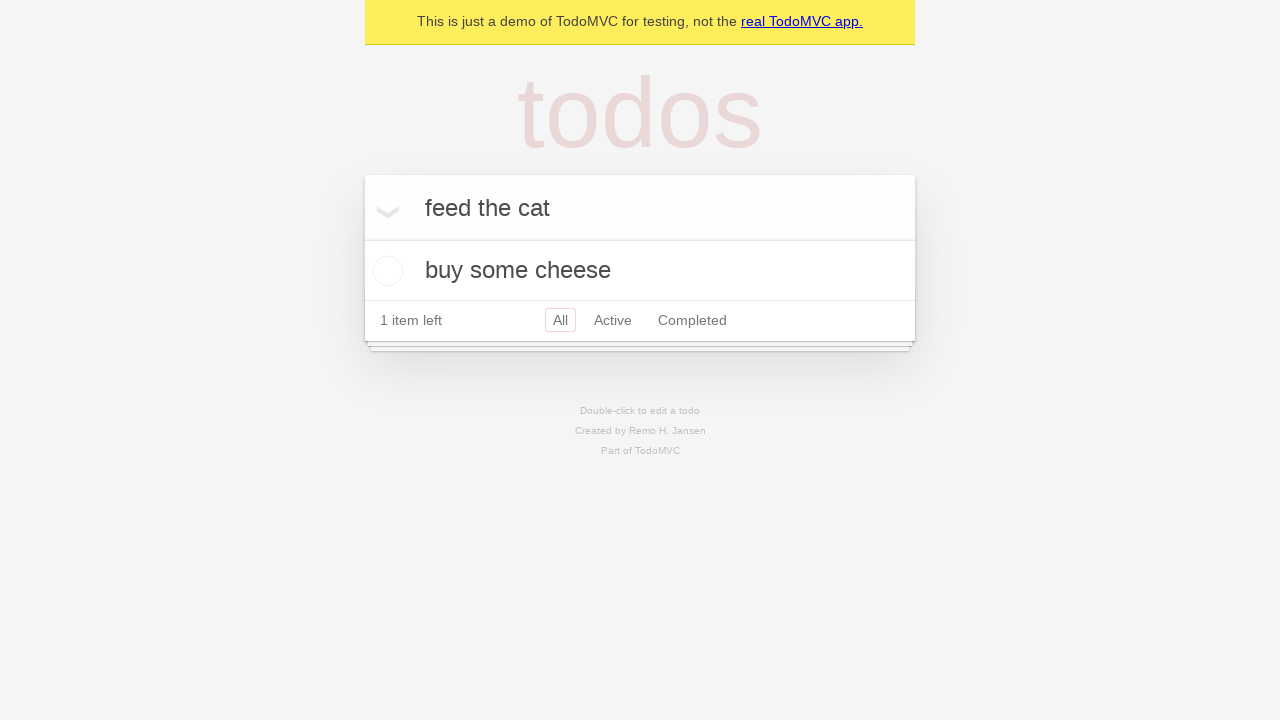

Pressed Enter to create second todo item on internal:attr=[placeholder="What needs to be done?"i]
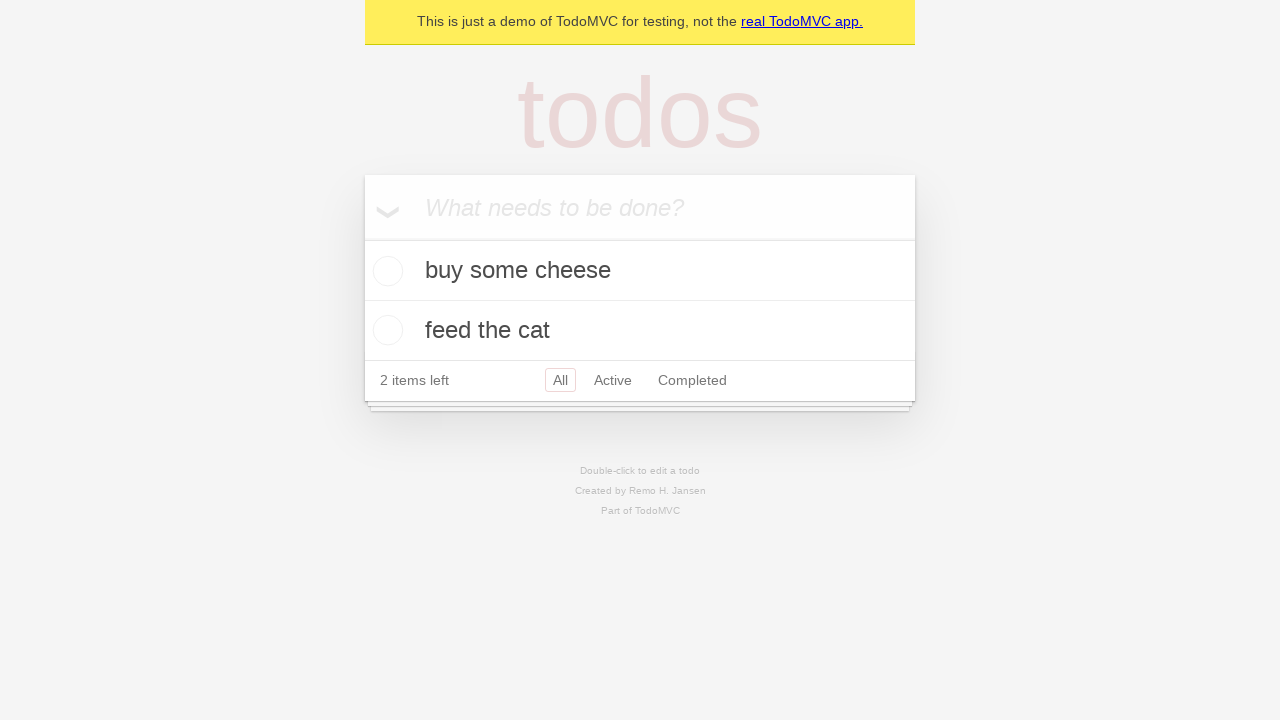

Filled third todo input with 'book a doctors appointment' on internal:attr=[placeholder="What needs to be done?"i]
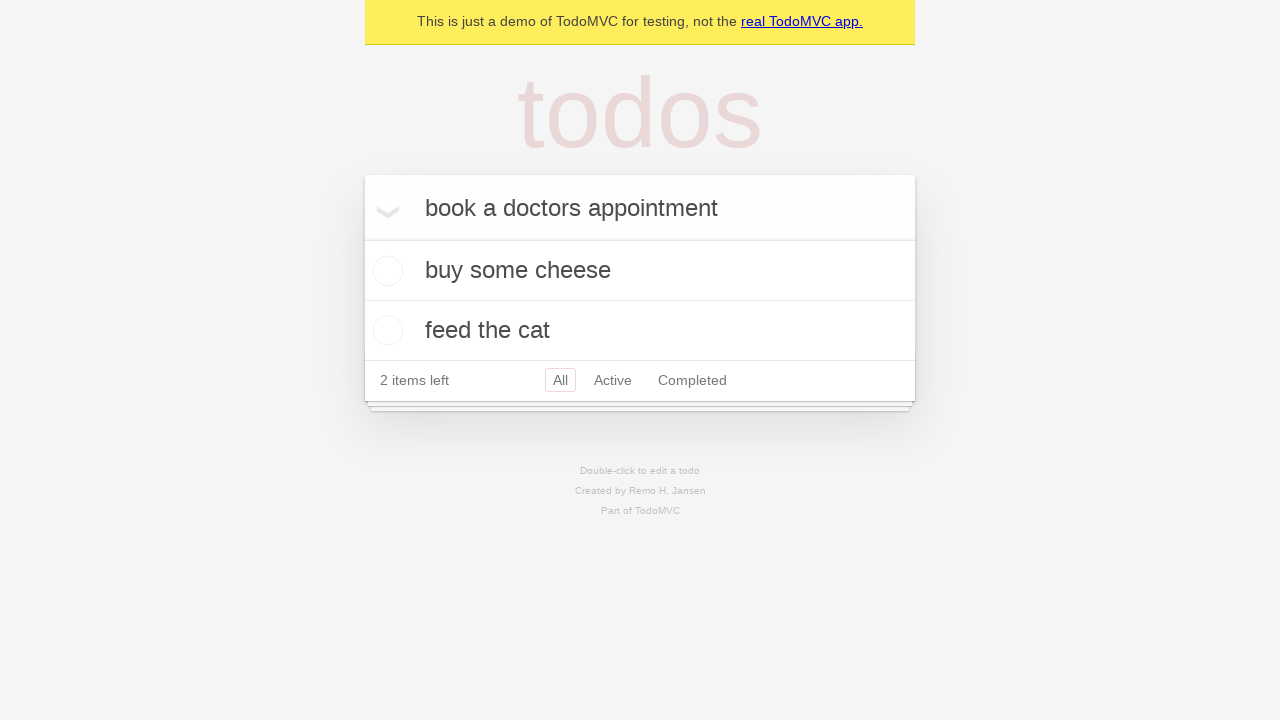

Pressed Enter to create third todo item on internal:attr=[placeholder="What needs to be done?"i]
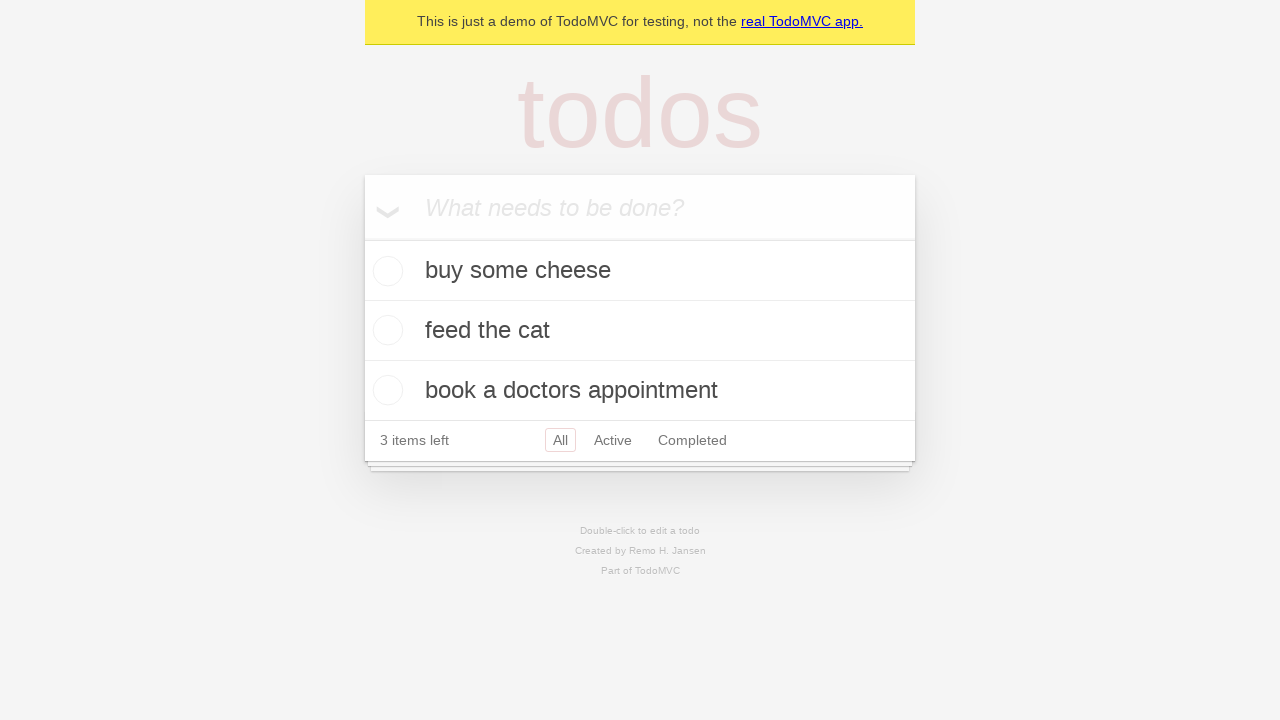

Double-clicked on the second todo item to enter edit mode at (640, 331) on internal:testid=[data-testid="todo-item"s] >> nth=1
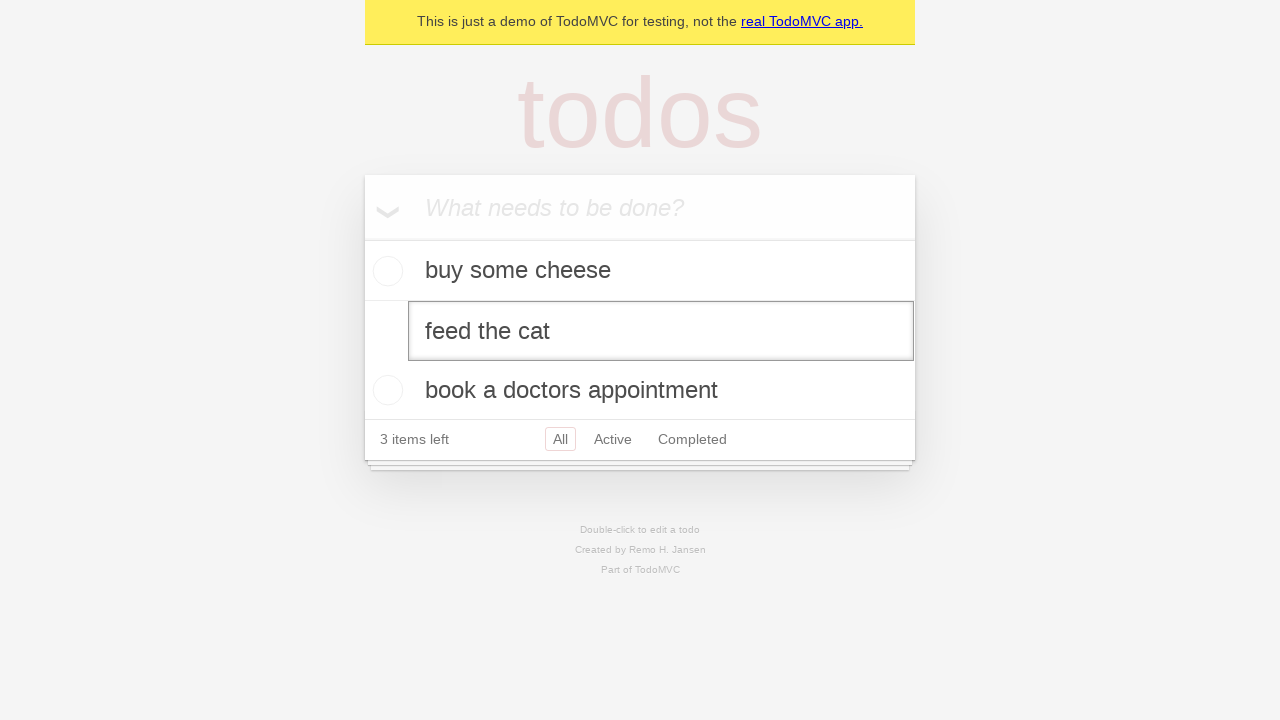

Cleared the edit textbox to empty string on internal:testid=[data-testid="todo-item"s] >> nth=1 >> internal:role=textbox[nam
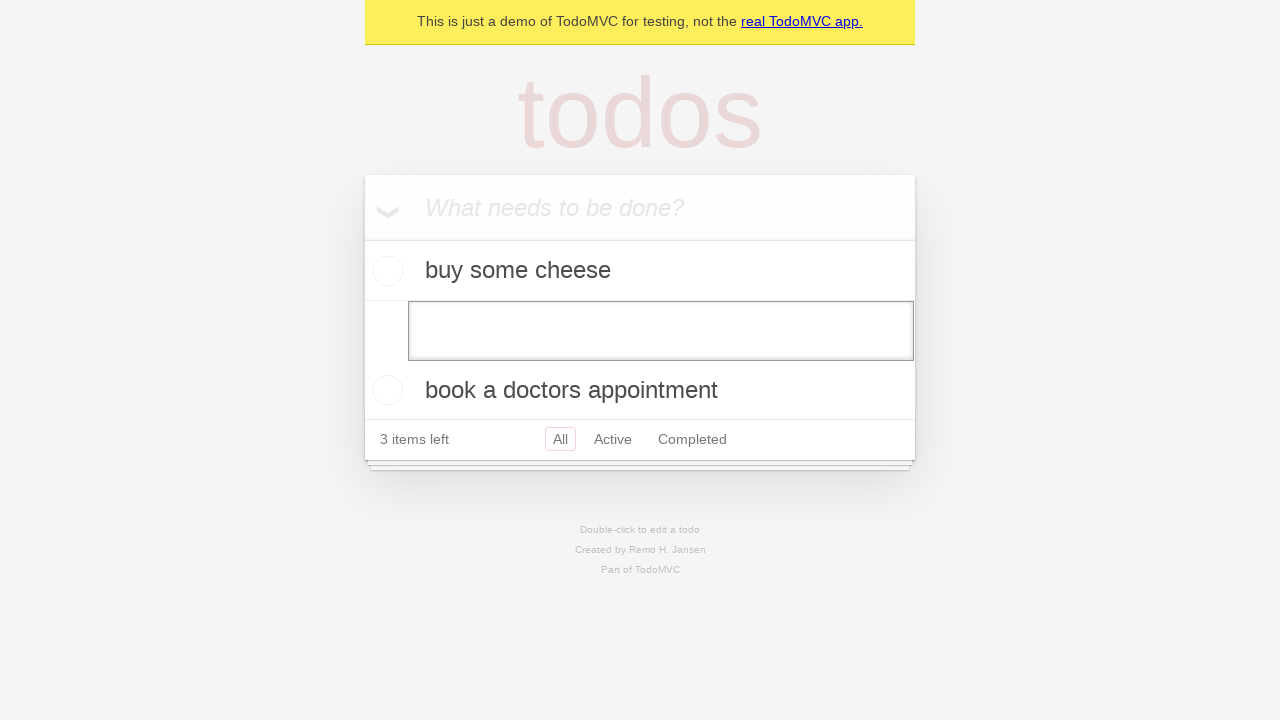

Pressed Enter to confirm the empty edit, removing the todo item on internal:testid=[data-testid="todo-item"s] >> nth=1 >> internal:role=textbox[nam
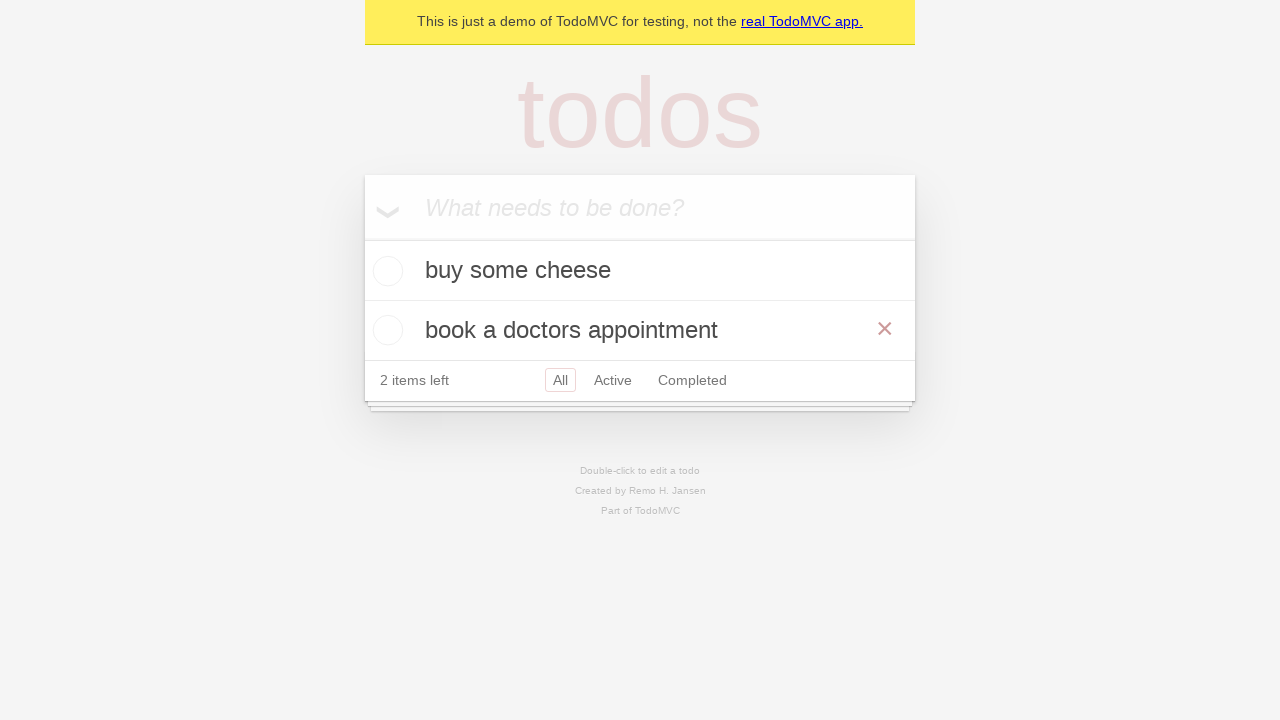

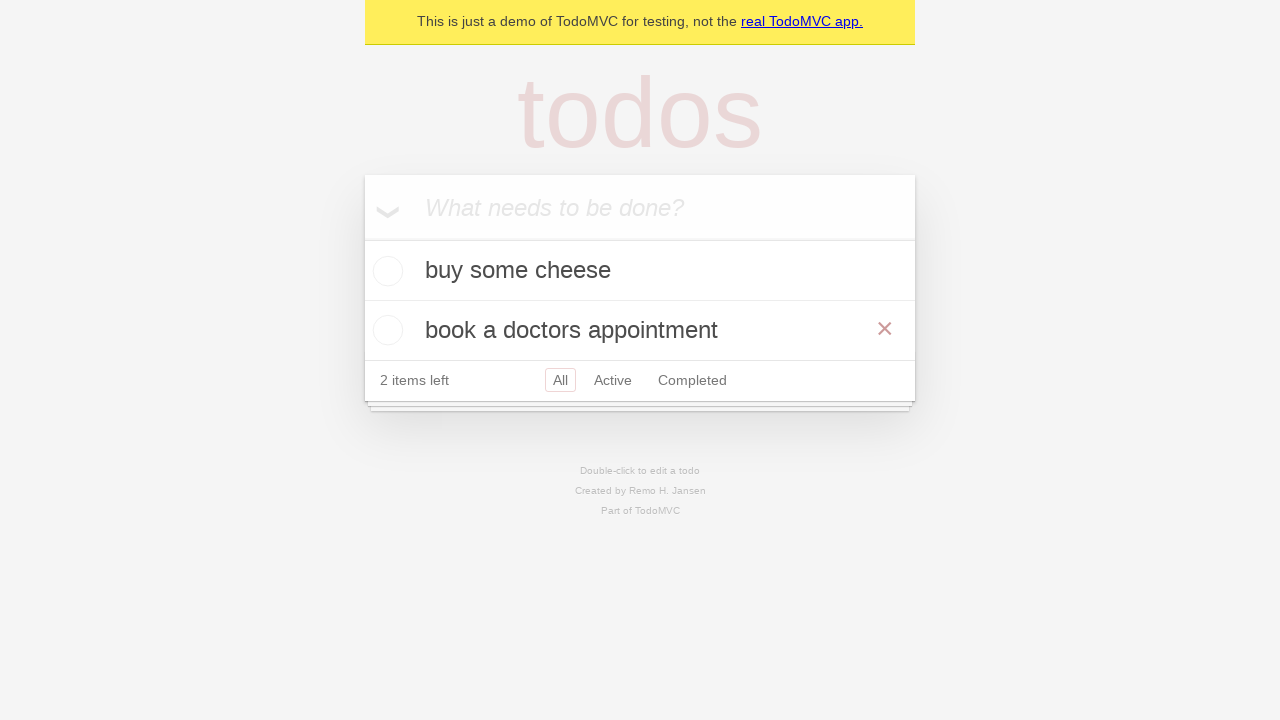